Tests browser navigation controls on YouTube by navigating to a video, using back/forward buttons, and refreshing the page

Starting URL: https://www.youtube.com

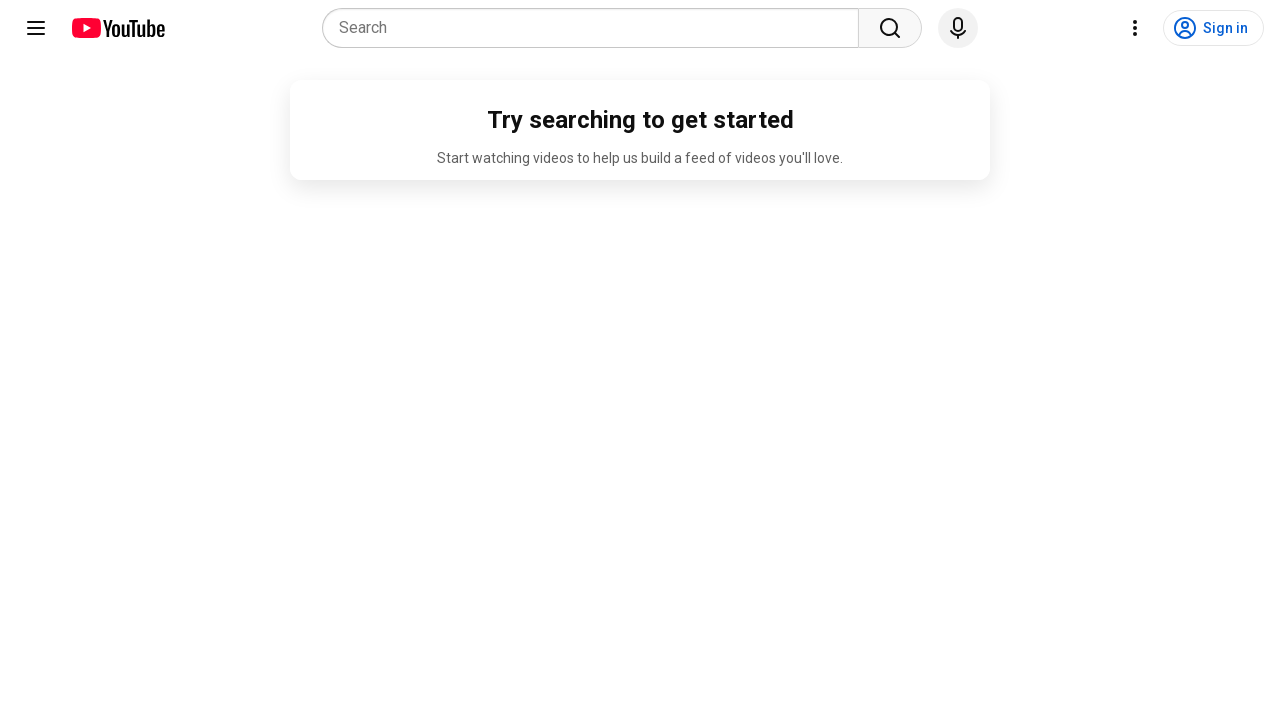

Navigated to YouTube video at https://www.youtube.com/watch?v=JRI9ddlNL8Q
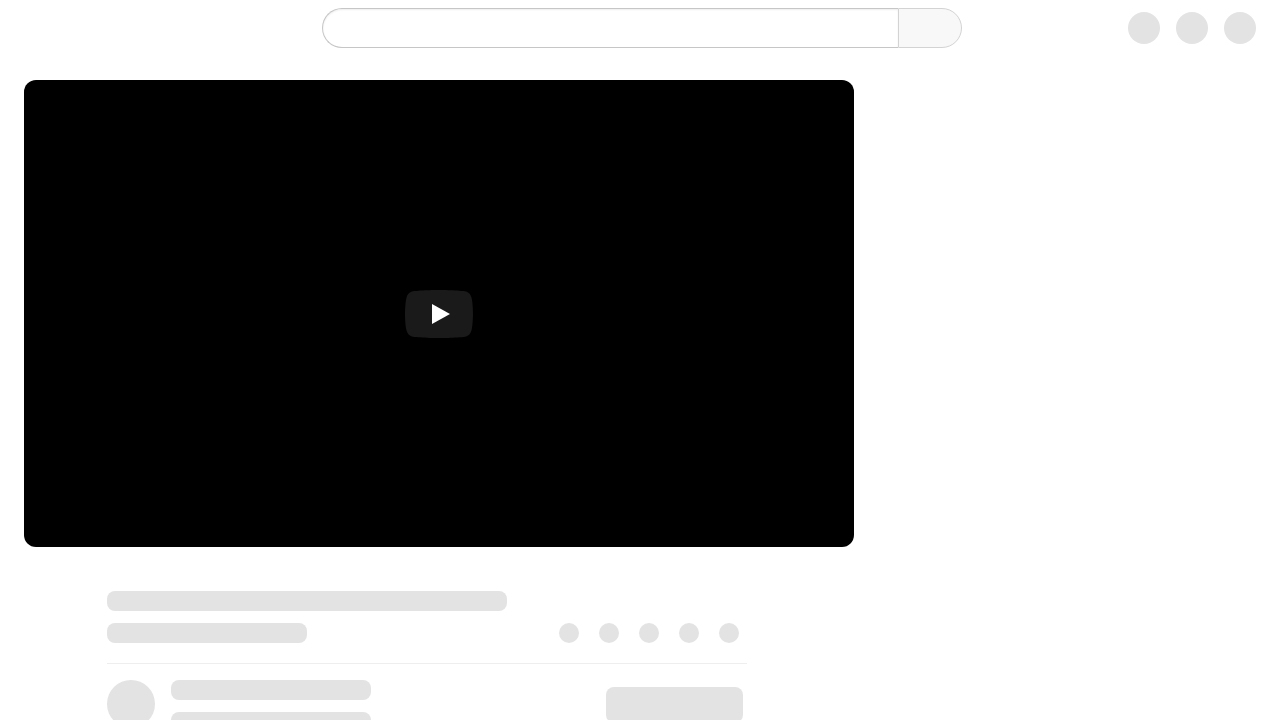

Clicked back button to navigate to YouTube homepage
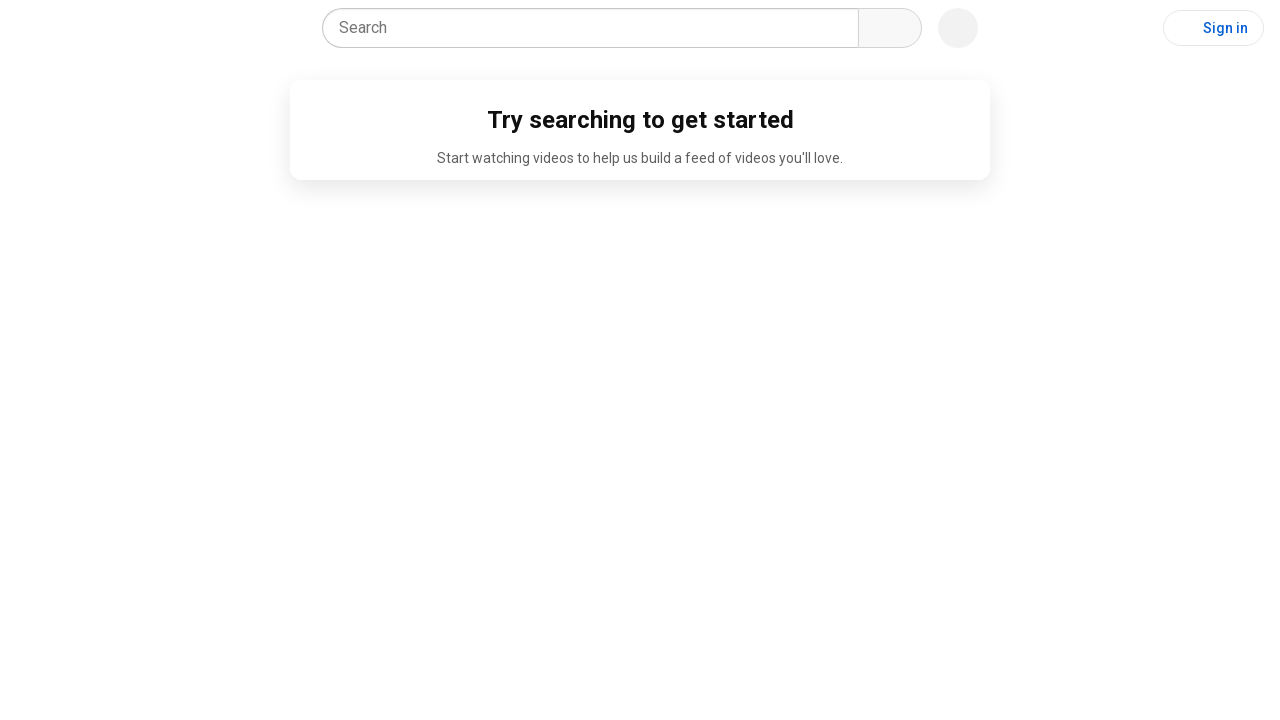

Clicked forward button to return to the video
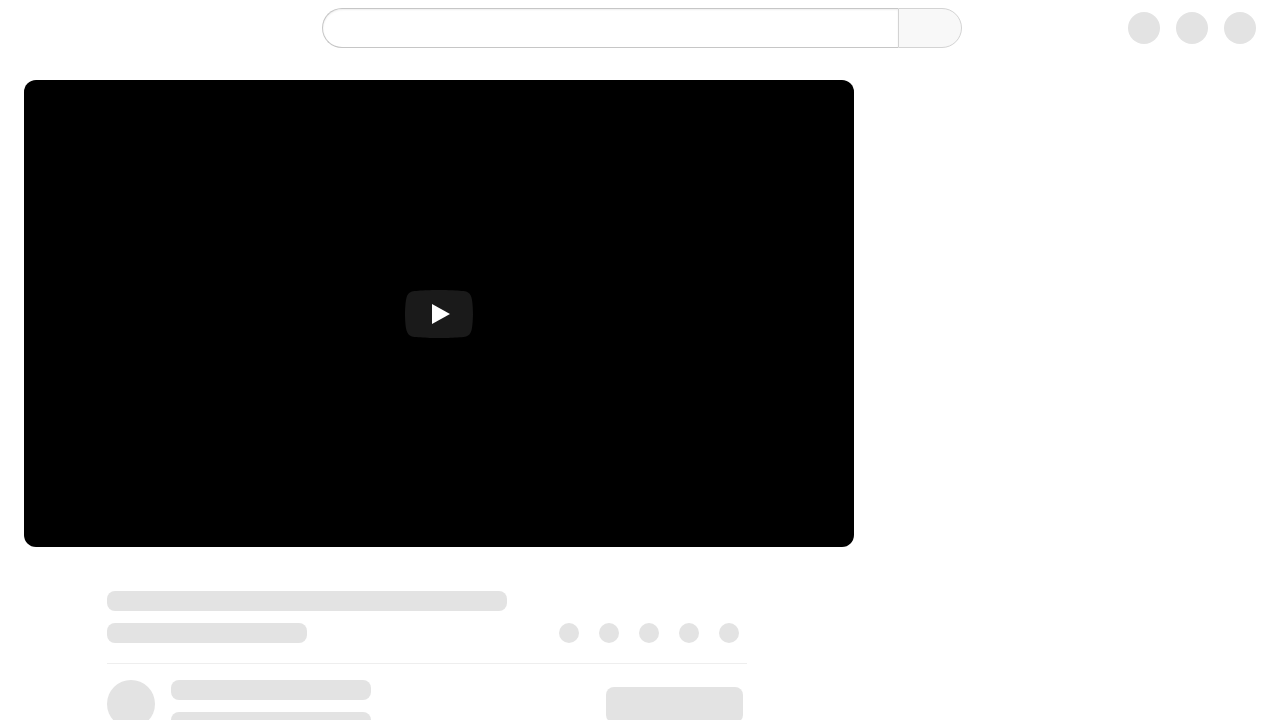

Refreshed the current page
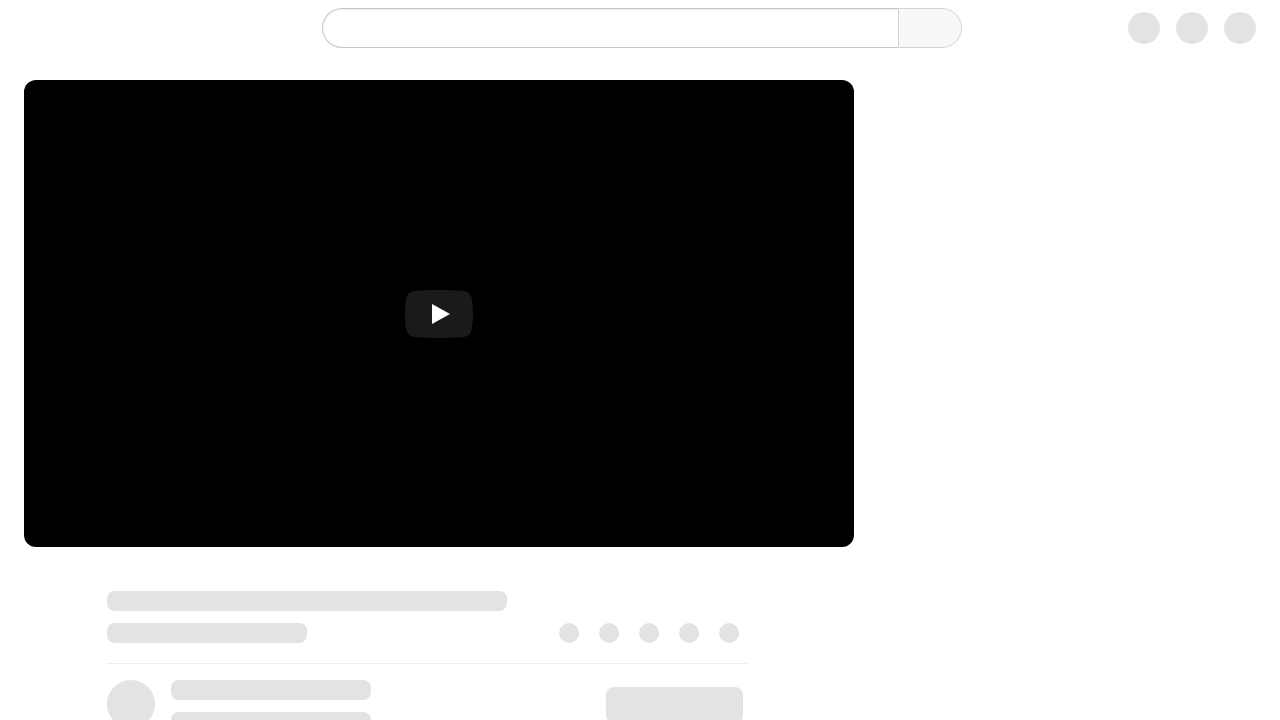

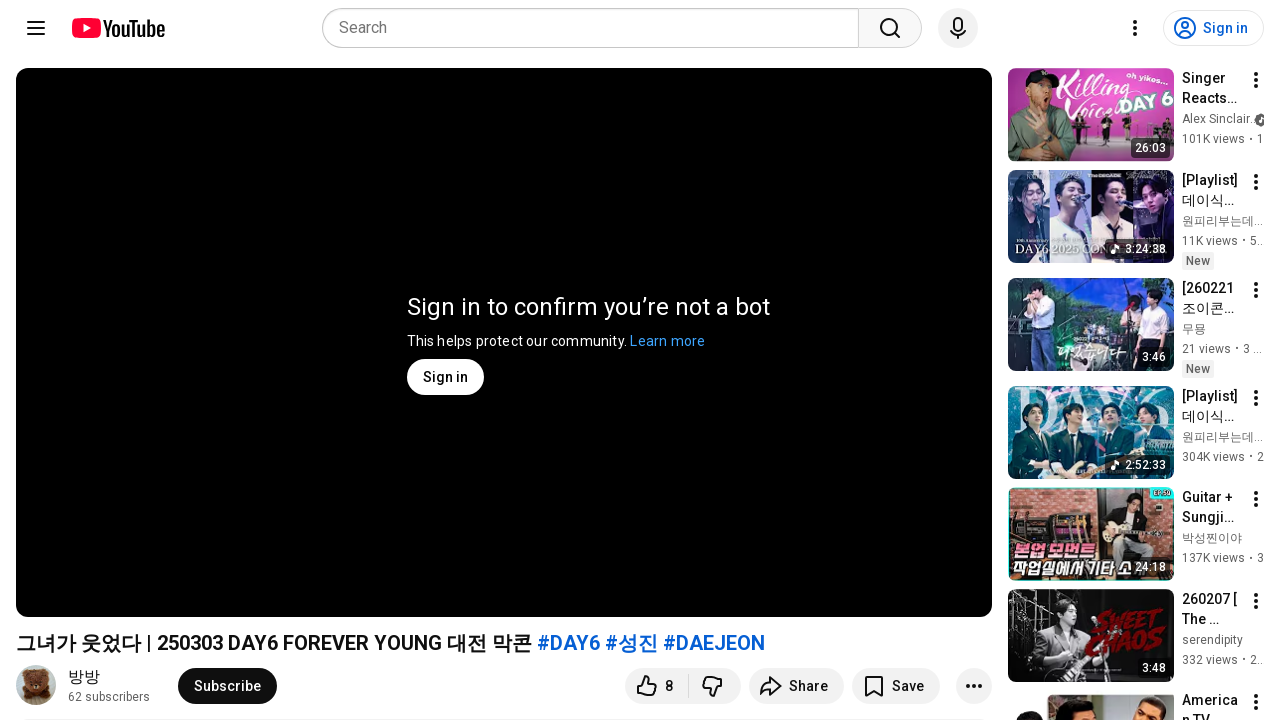